Navigates to the Selenium Resources page by clicking on the SeleniumResources tab and verifies the page title

Starting URL: https://ultimateqa.com/automation

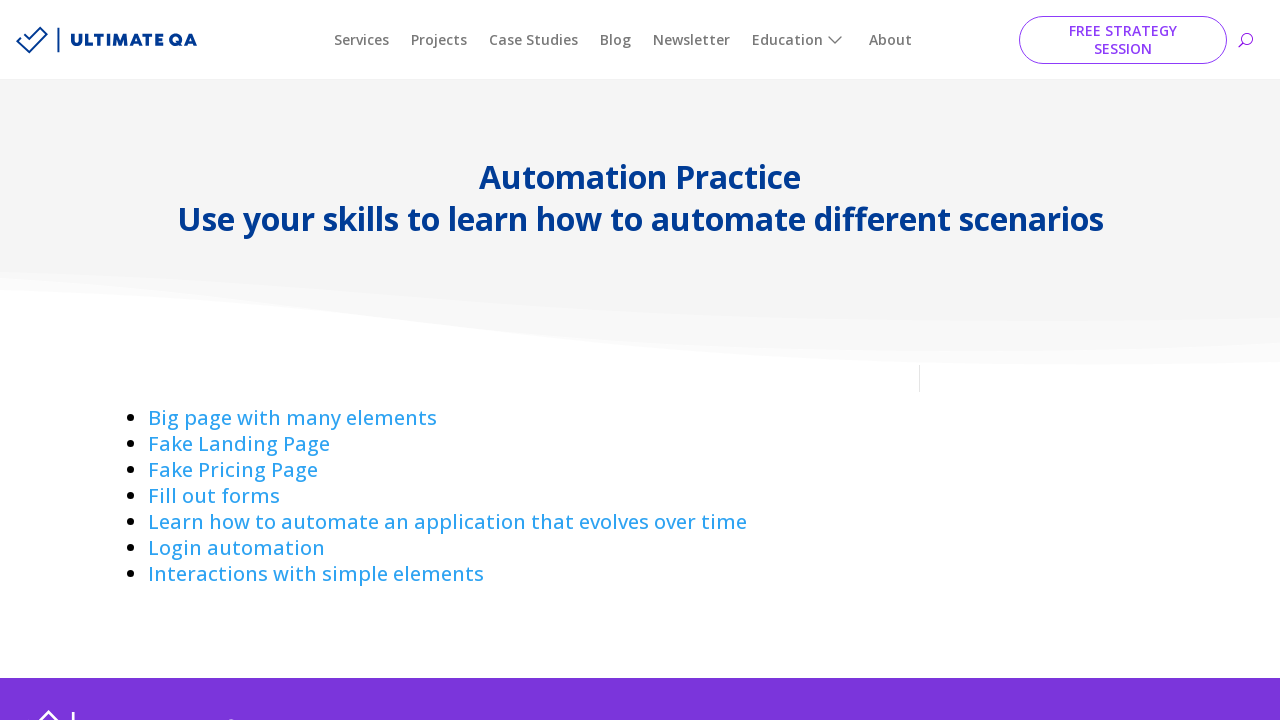

Clicked on SeleniumResources tab in footer at (782, 627) on xpath=/html/body/div[1]/div/div/footer/div/div[1]/div/div[2]/div[2]/div/div/div[
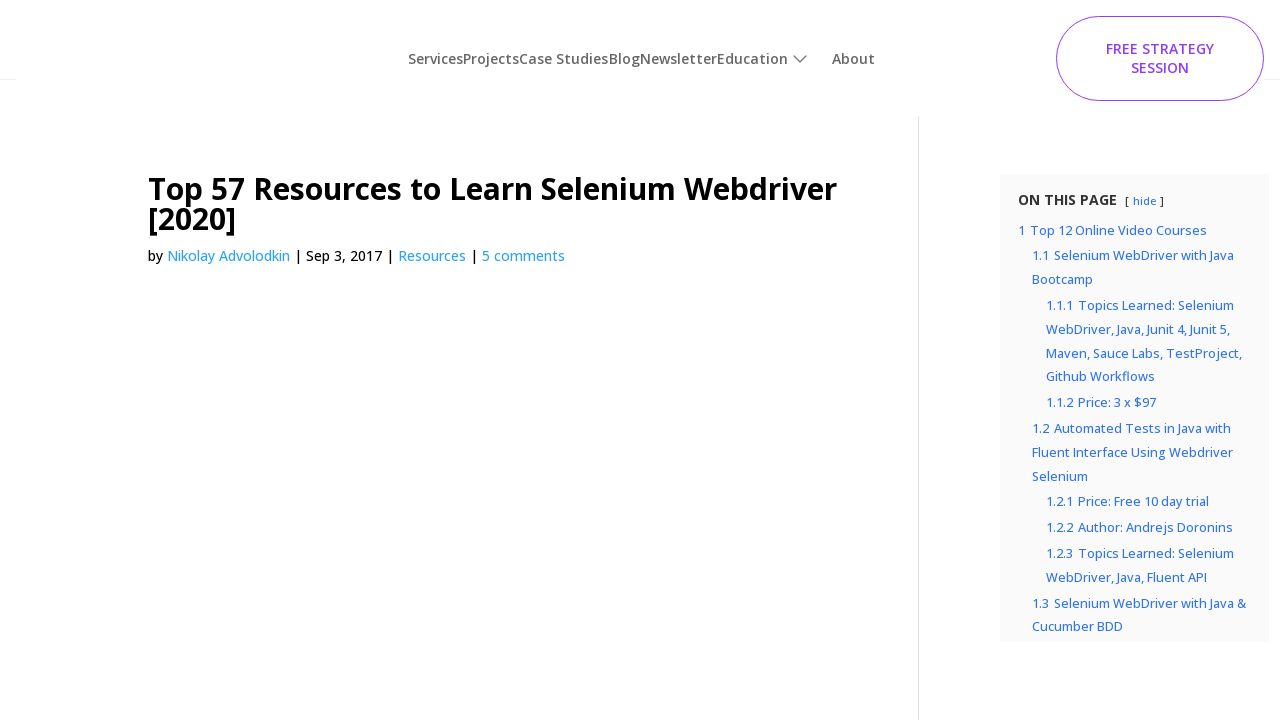

Selenium Resources page loaded and entry title appeared
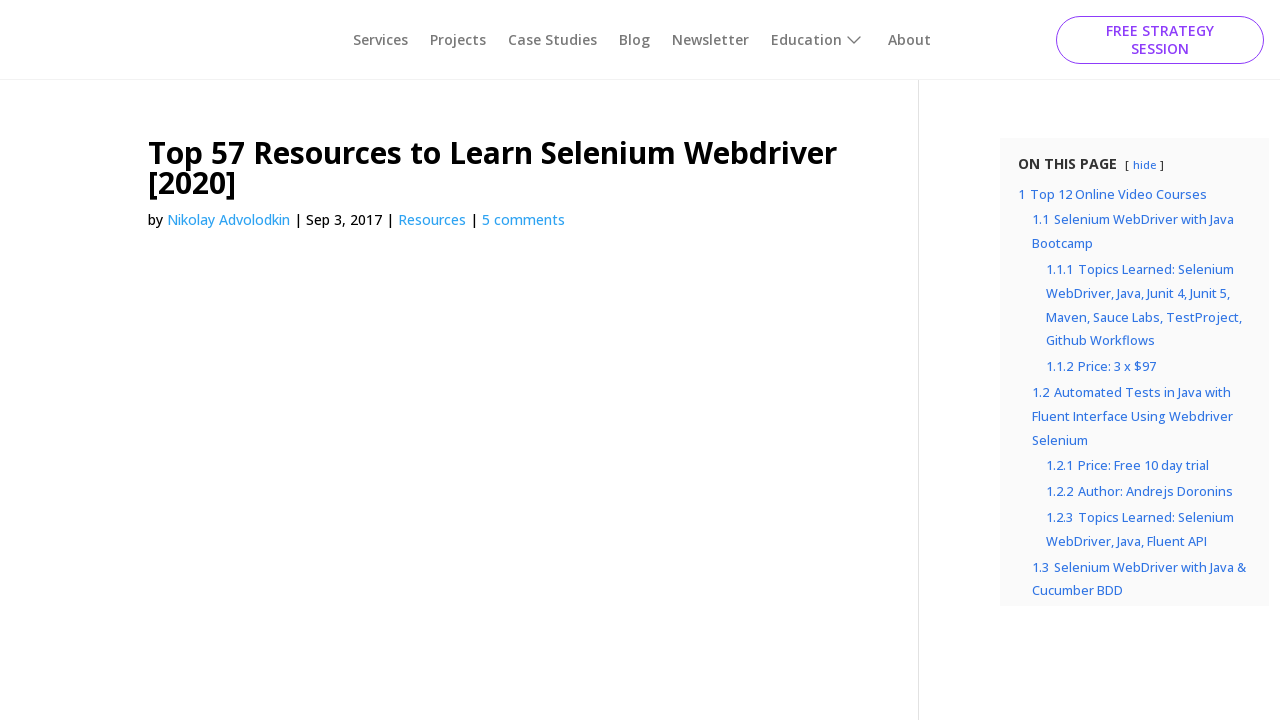

Verified page title is 'Top 57 Resources to Learn Selenium Webdriver [2020]'
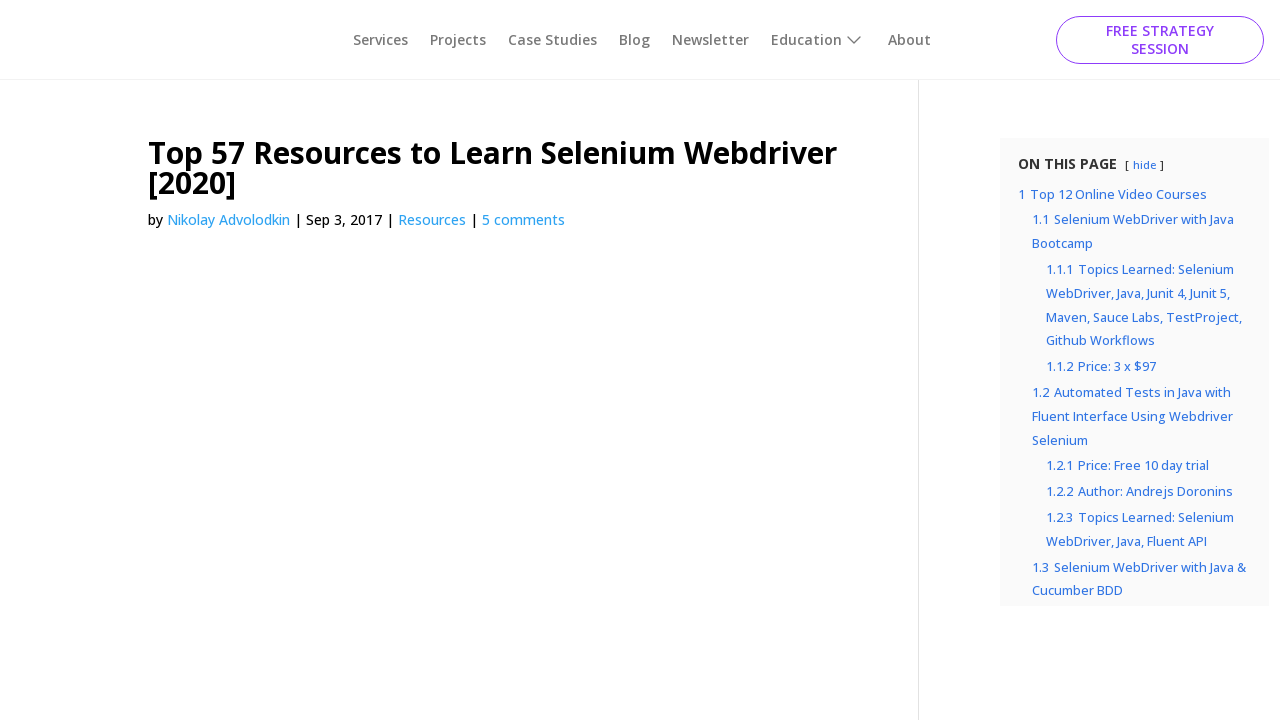

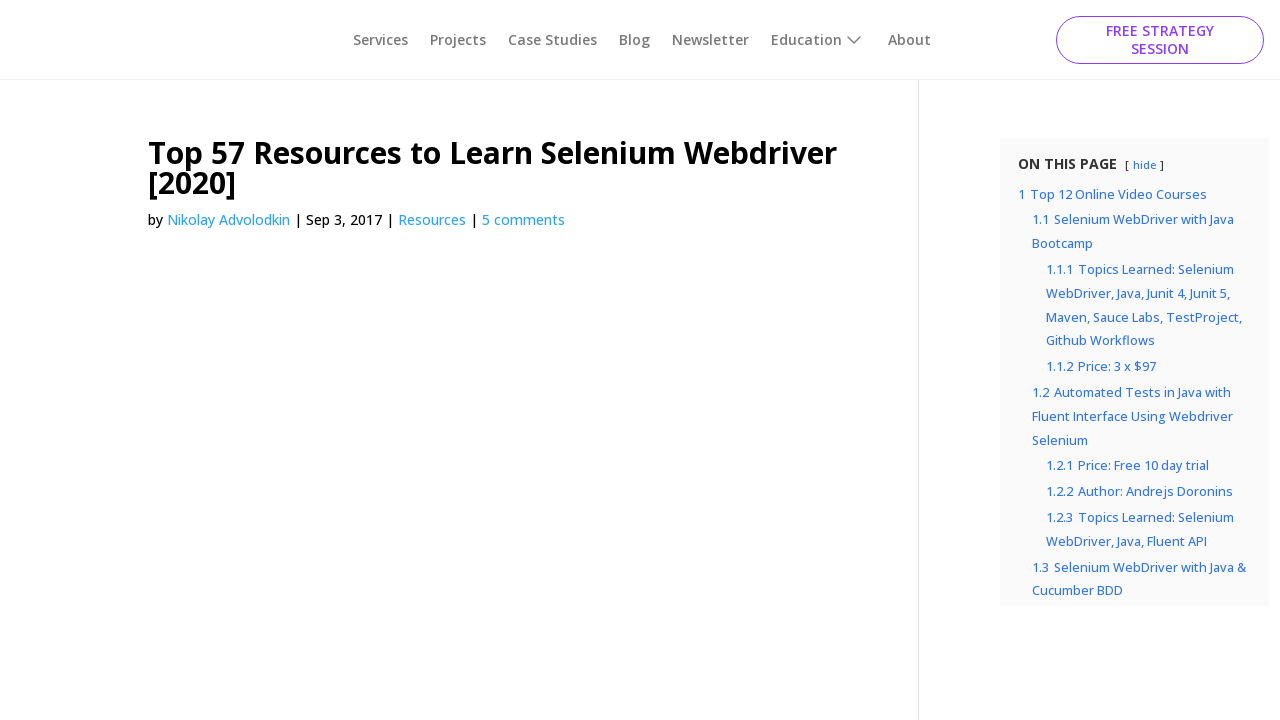